Navigates to an e-commerce practice site and verifies that product elements are displayed on the page

Starting URL: https://rahulshettyacademy.com/seleniumPractise/#/

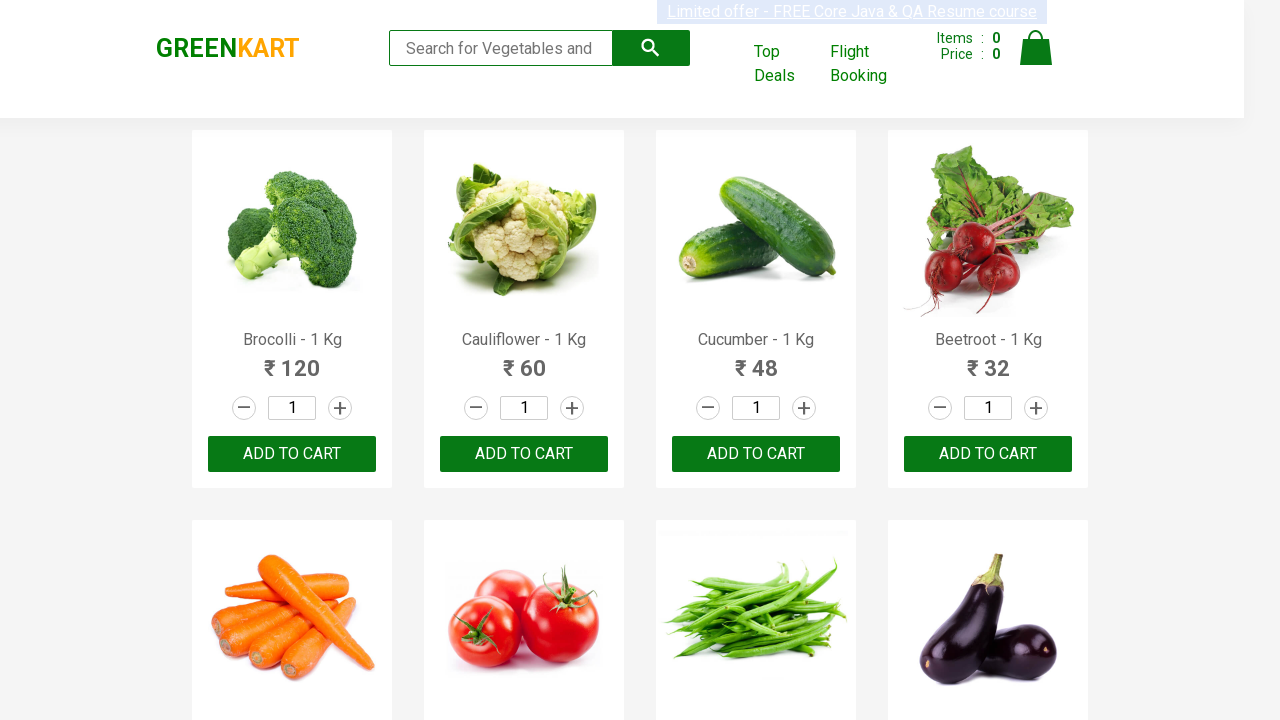

Navigated to e-commerce practice site
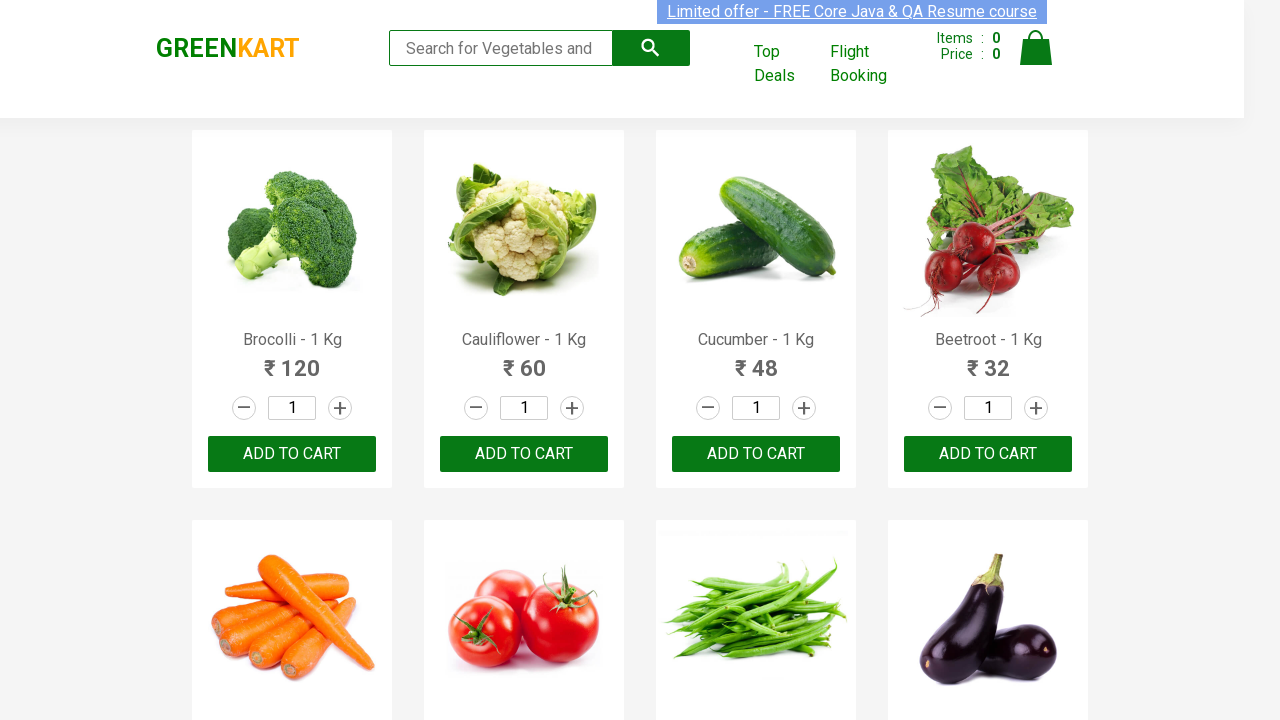

Products container loaded
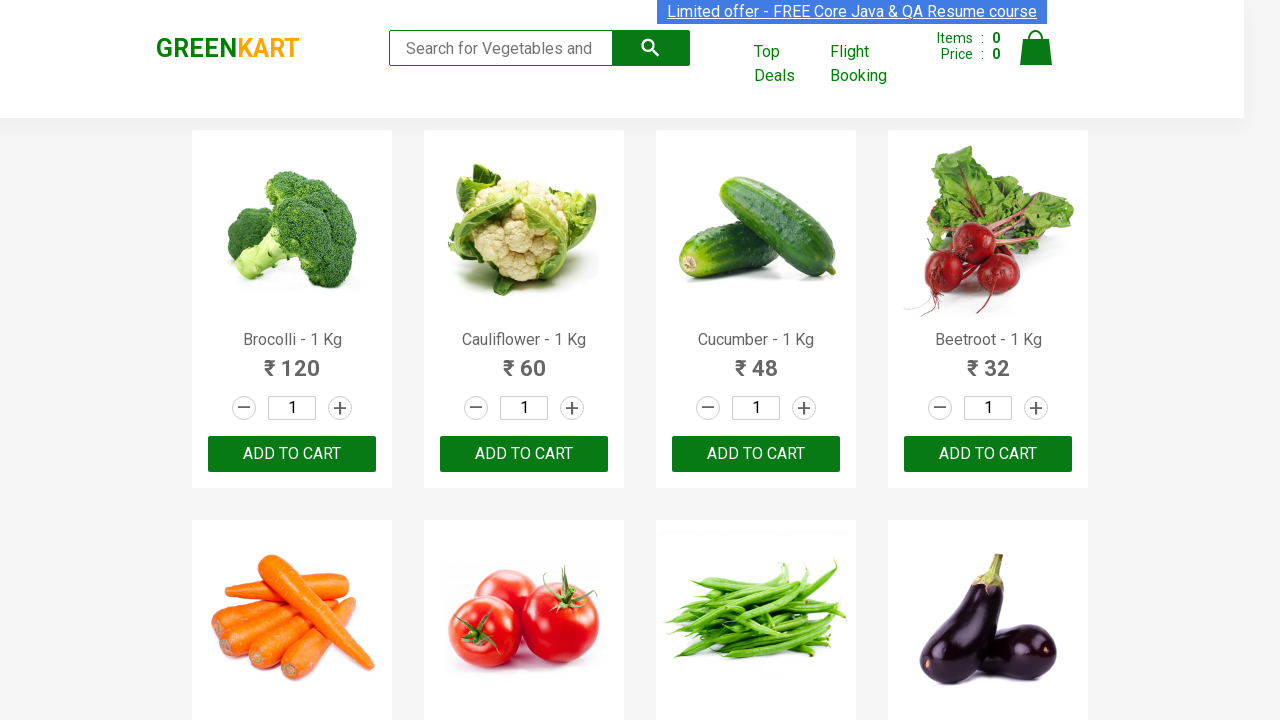

Product elements verified as displayed on page
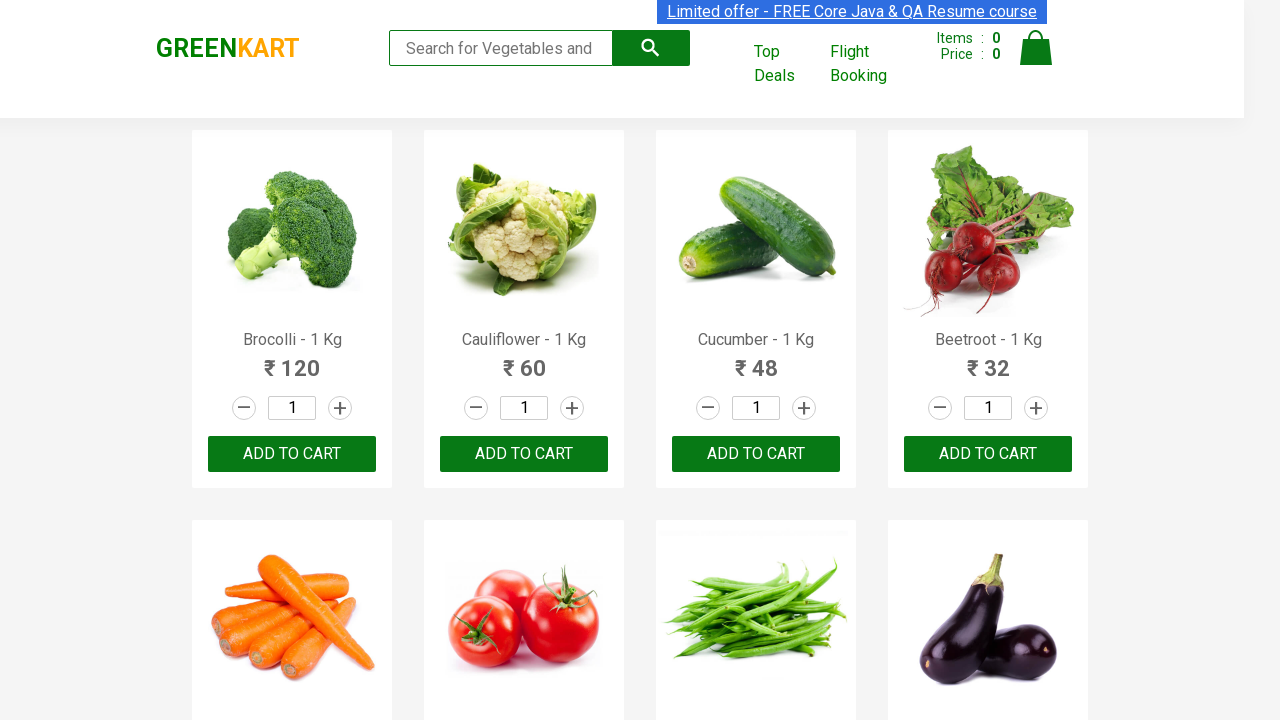

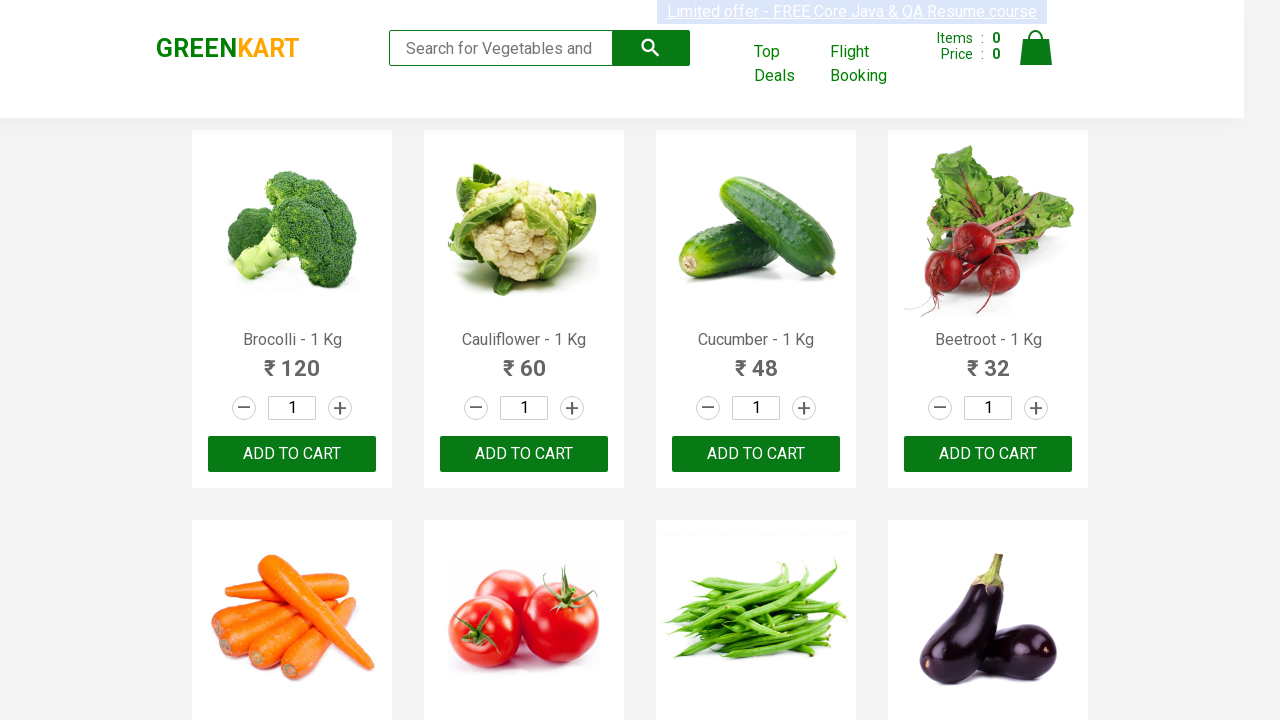